Tests checkbox functionality by toggling checkboxes and verifying their selection states

Starting URL: https://the-internet.herokuapp.com/checkboxes

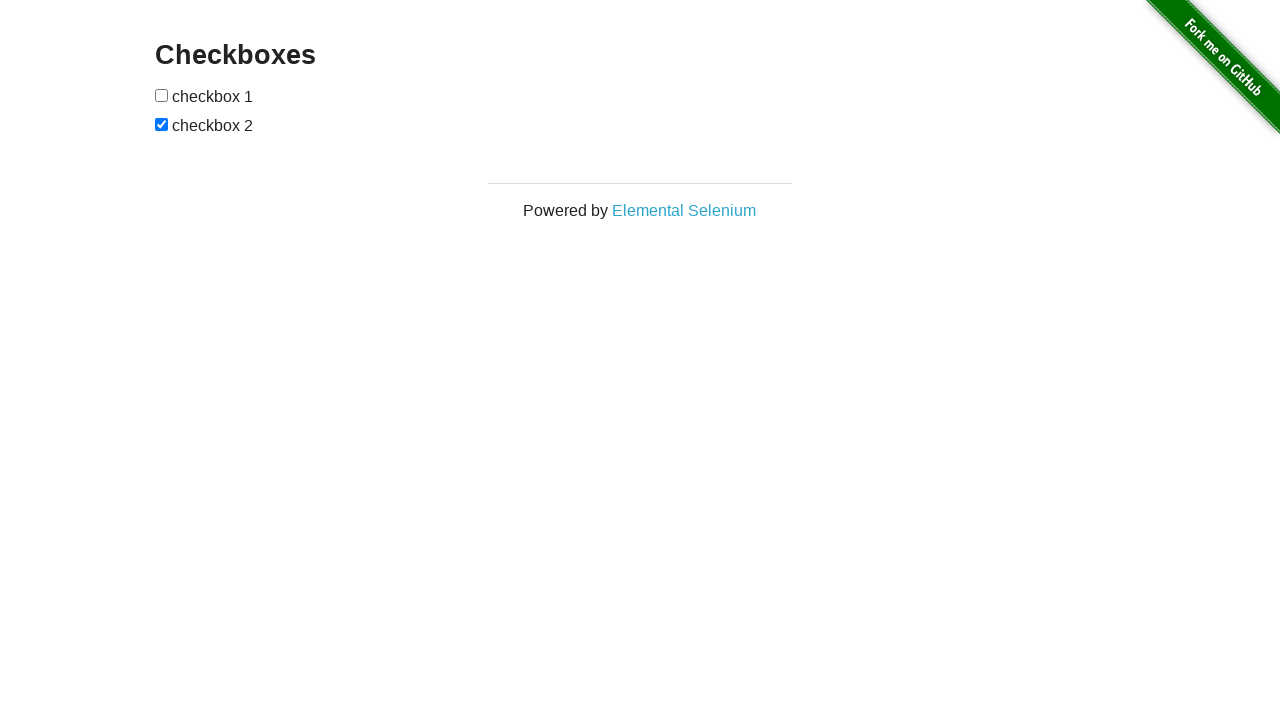

Clicked first checkbox to select it at (162, 95) on (//input[@type='checkbox'])[1]
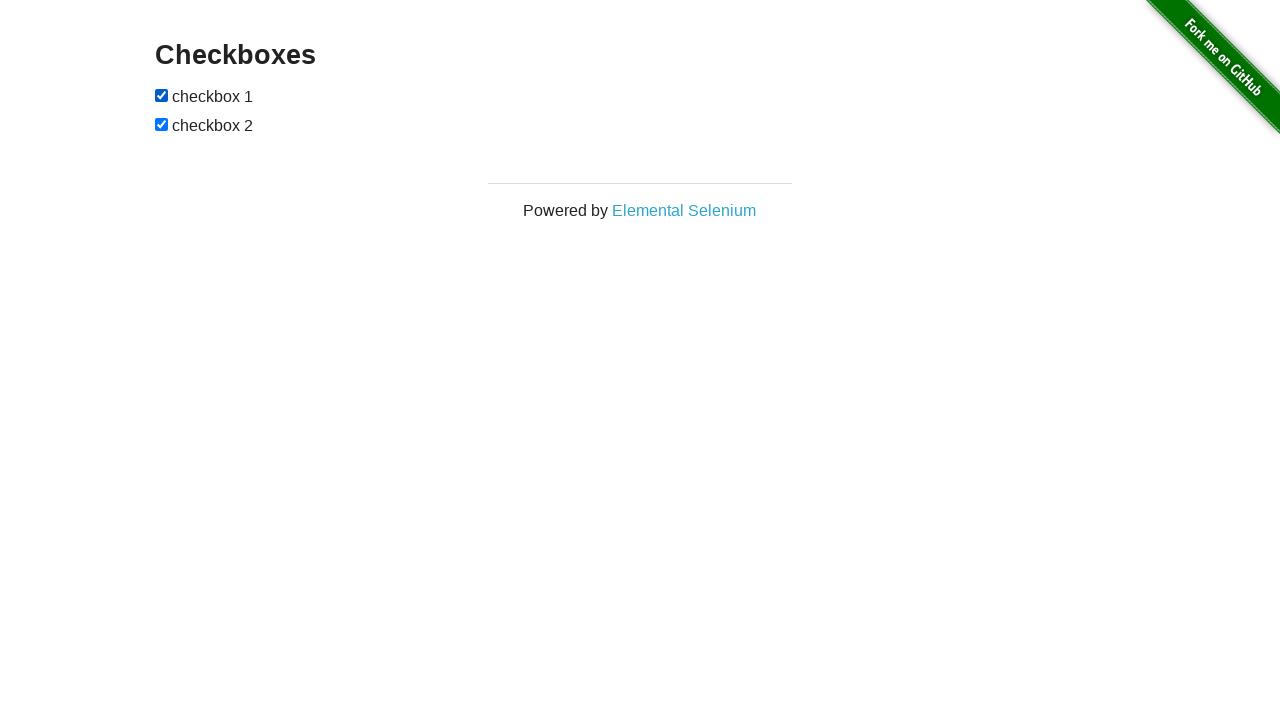

Located second checkbox
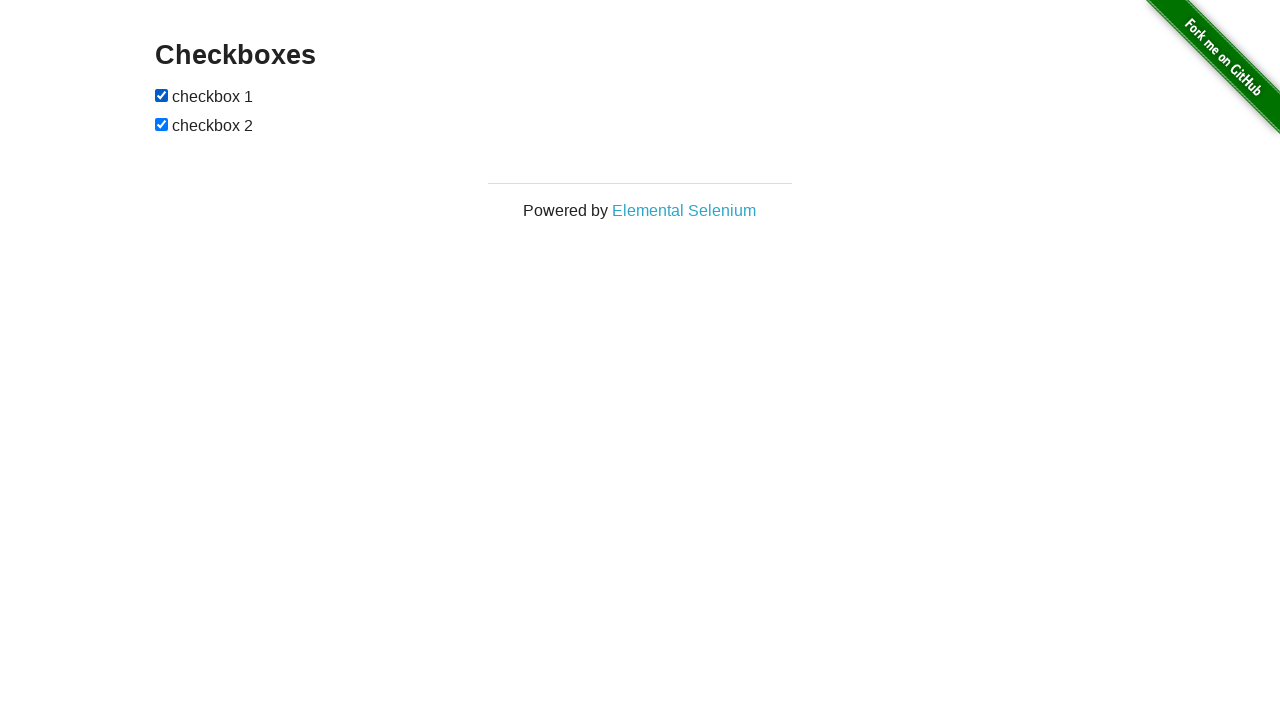

Verified second checkbox is checked
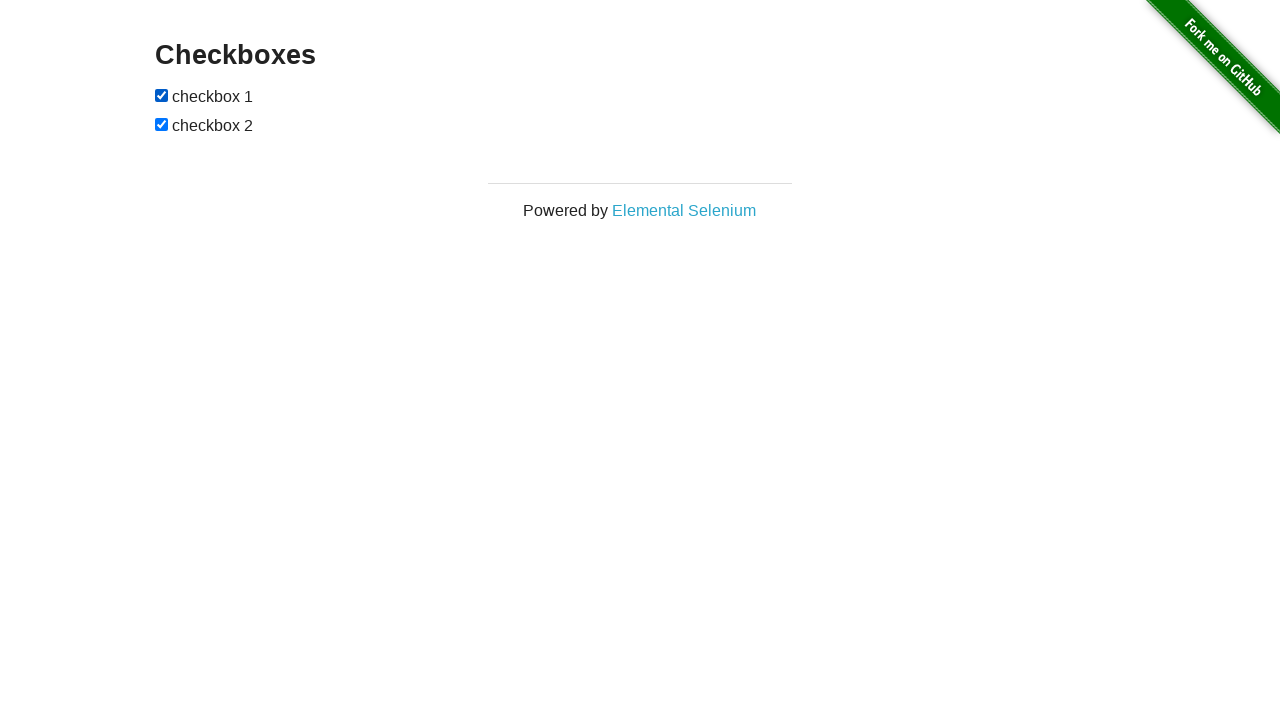

Clicked second checkbox to uncheck it at (162, 124) on (//input[@type='checkbox'])[2]
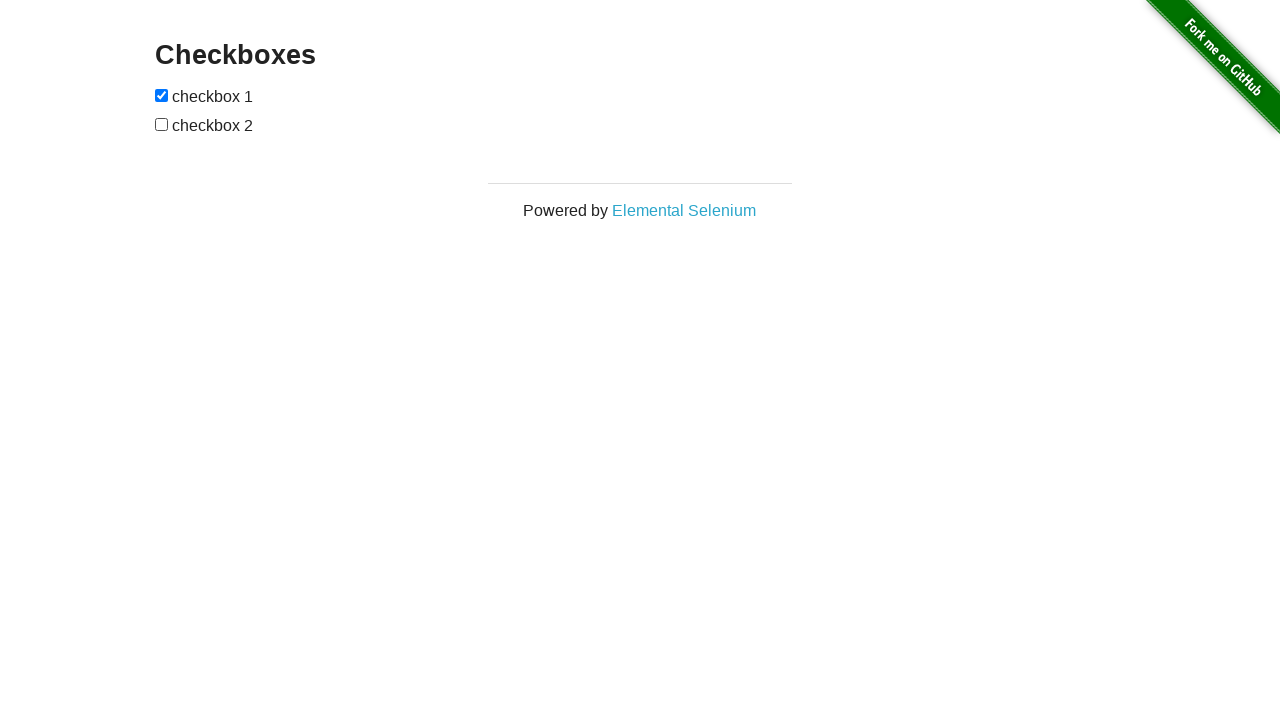

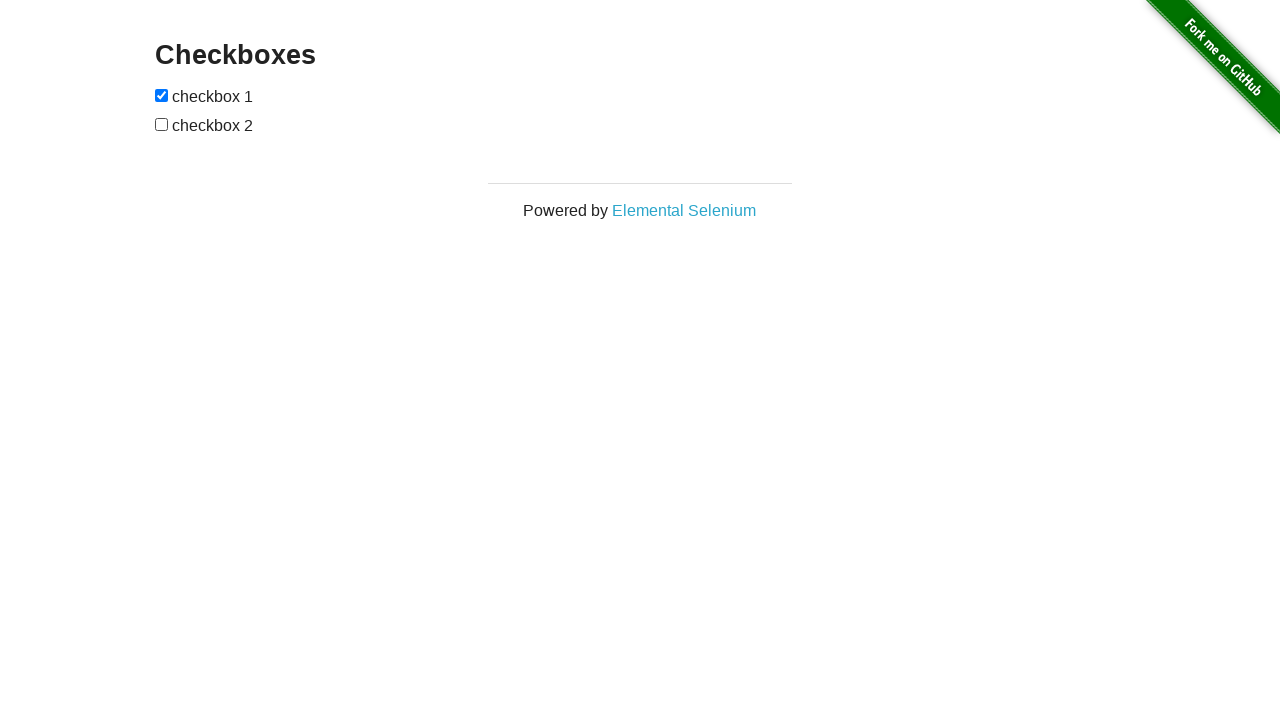